Tests navigation from Browse Languages menu back to Start menu and verifies the welcome heading text

Starting URL: http://www.99-bottles-of-beer.net/

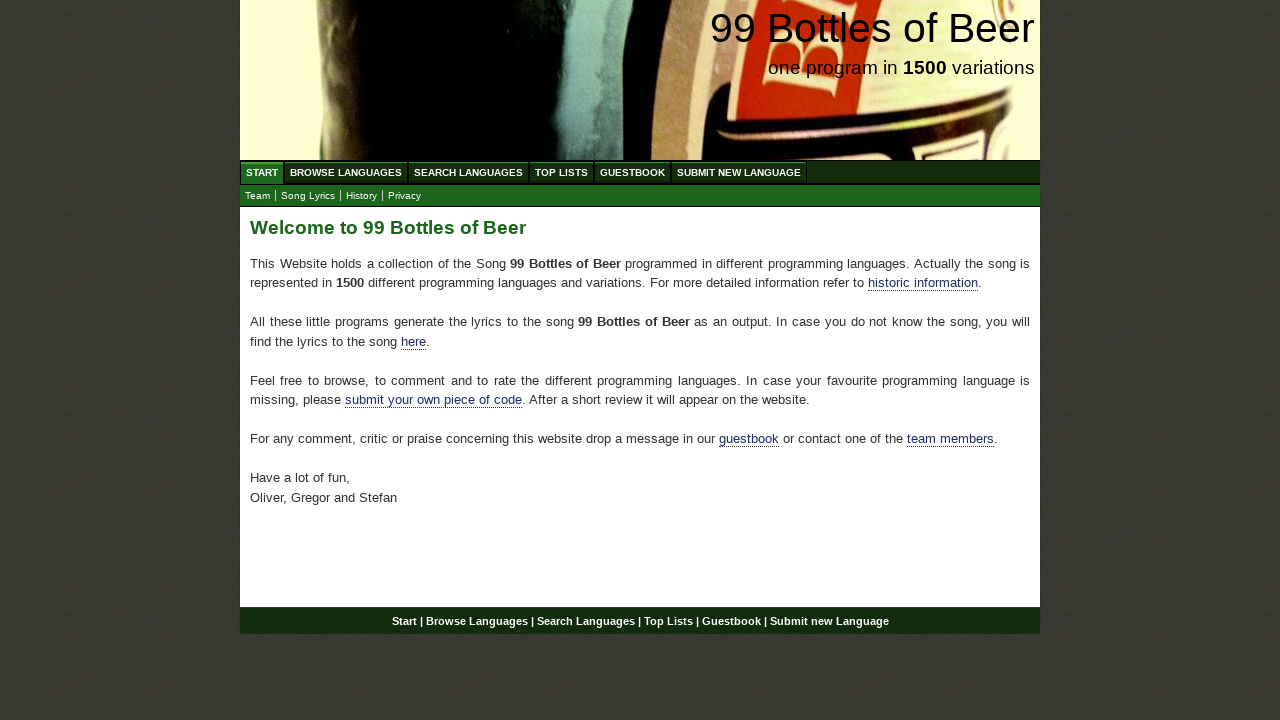

Clicked on Browse Languages menu item at (346, 172) on xpath=//ul[@id='menu']/li/a[@href='/abc.html']
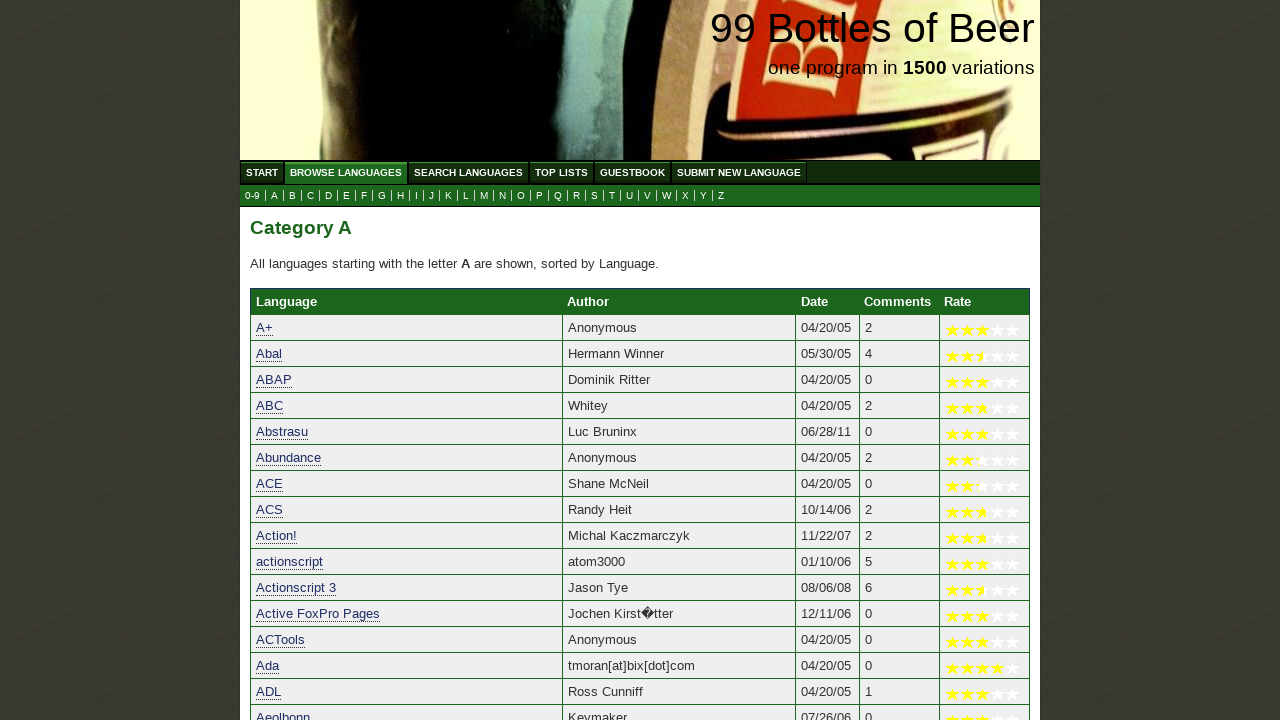

Clicked on Start menu item at (262, 172) on xpath=//ul[@id='menu']/li/a[@href='/']
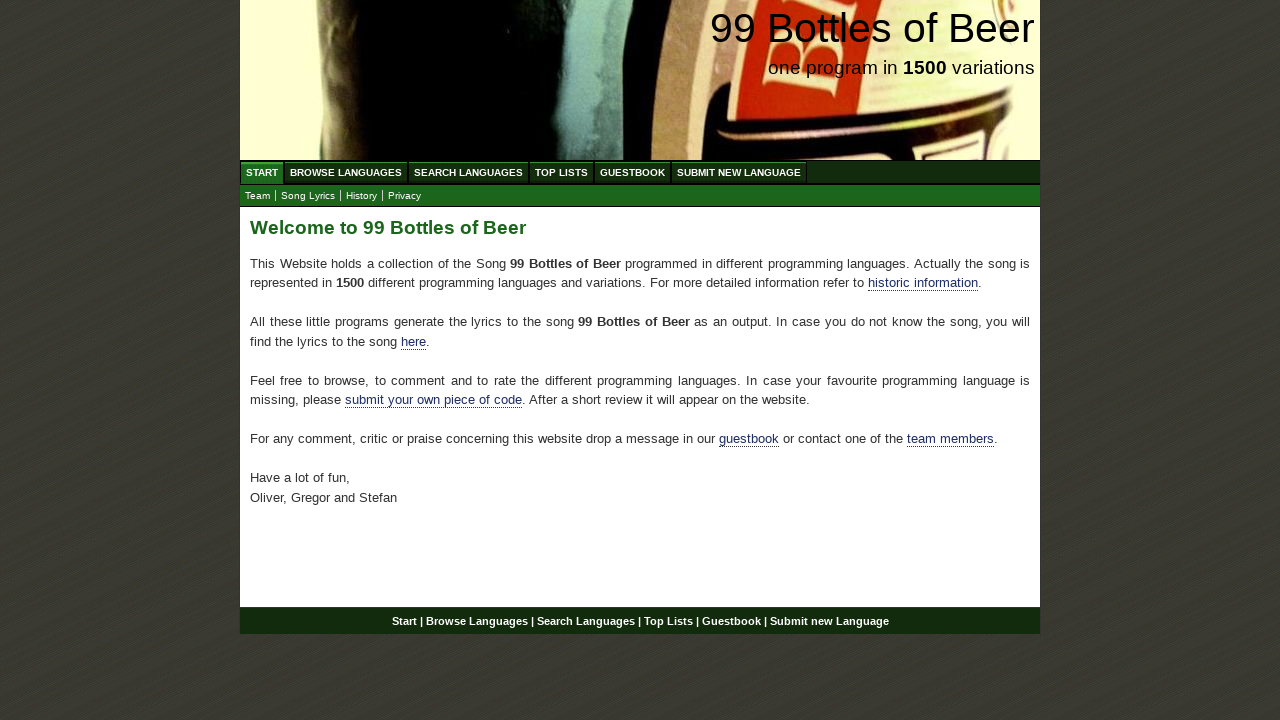

Located h2 heading element
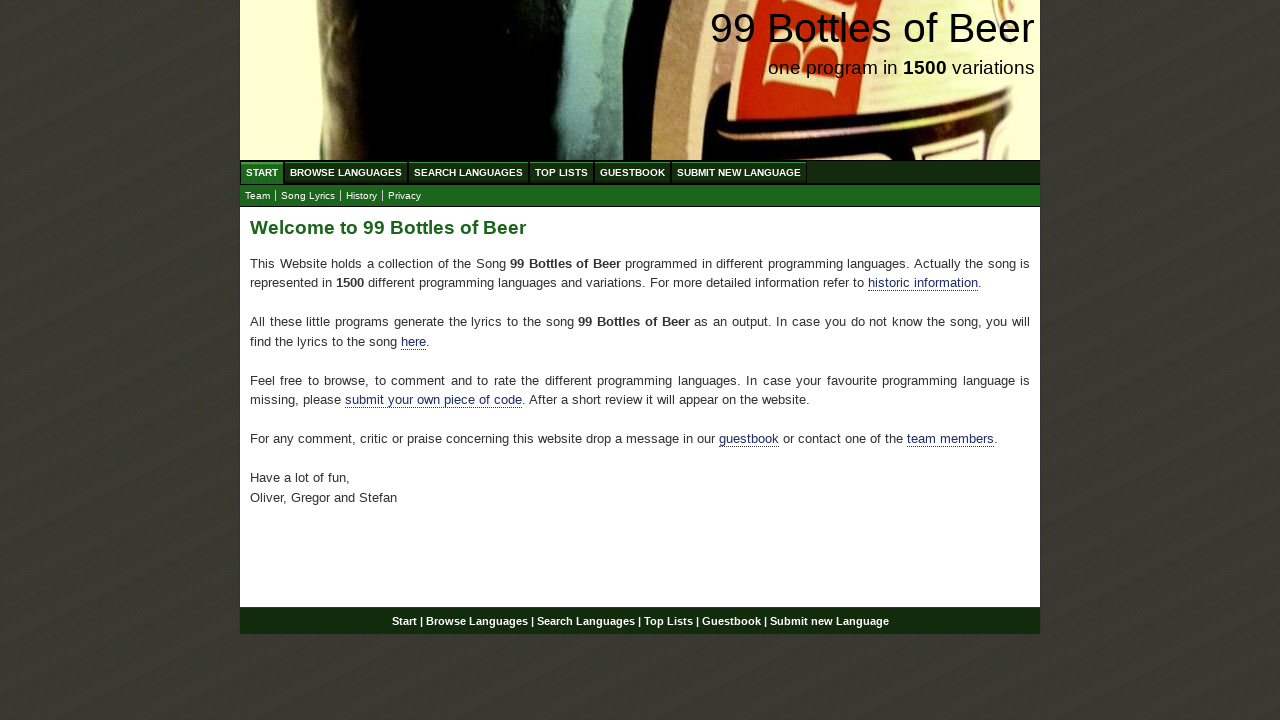

Verified h2 heading text matches 'Welcome to 99 Bottles of Beer'
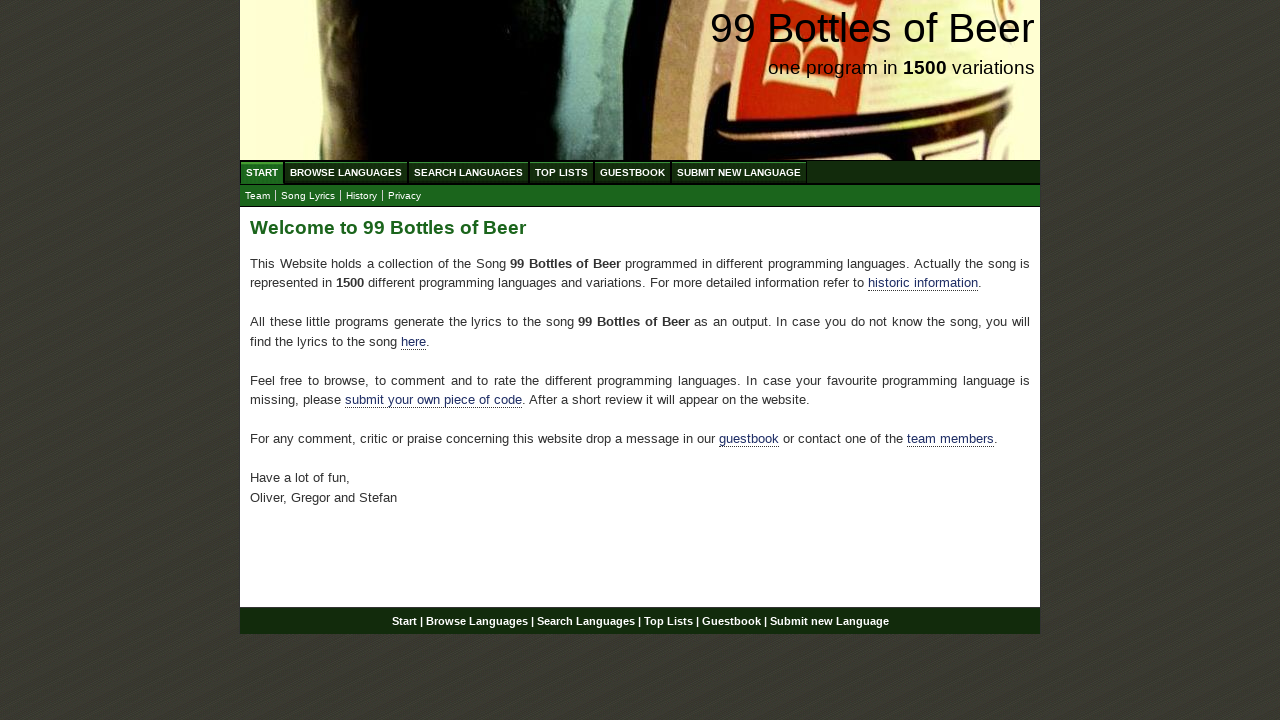

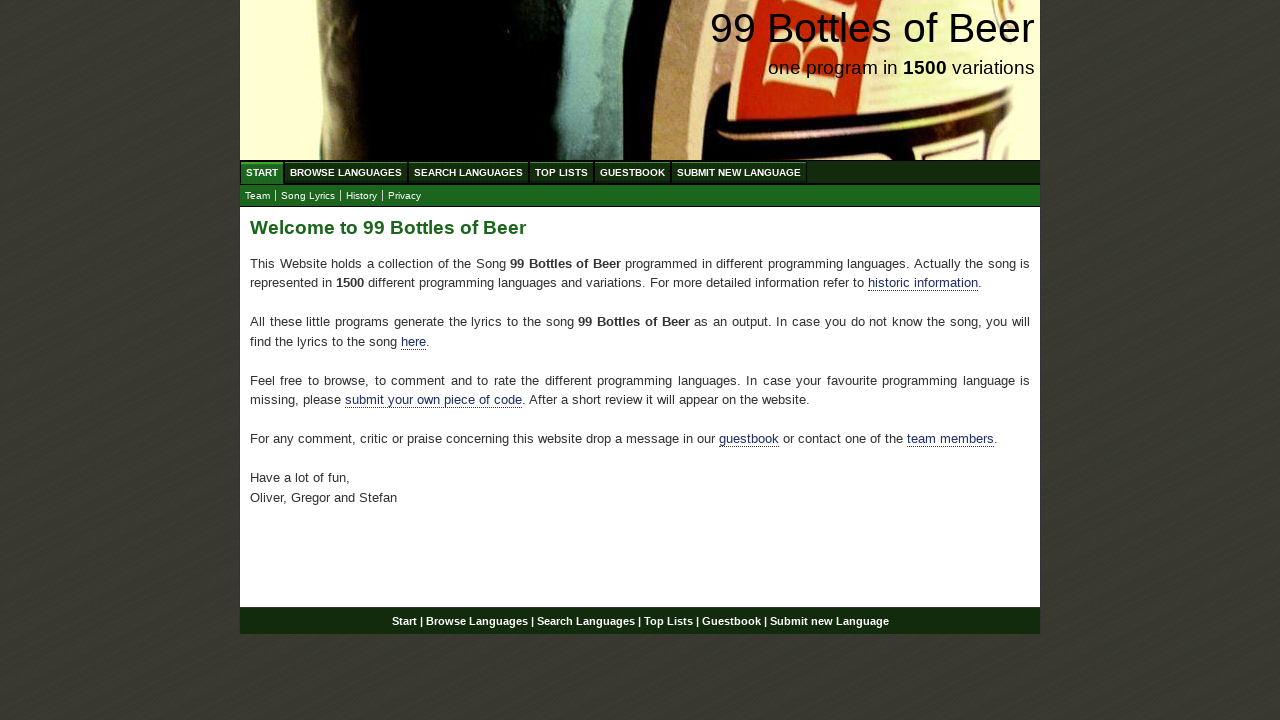